Opens the Cotton King clothing store website and waits for the page to load completely.

Starting URL: https://www.cottonking.com/

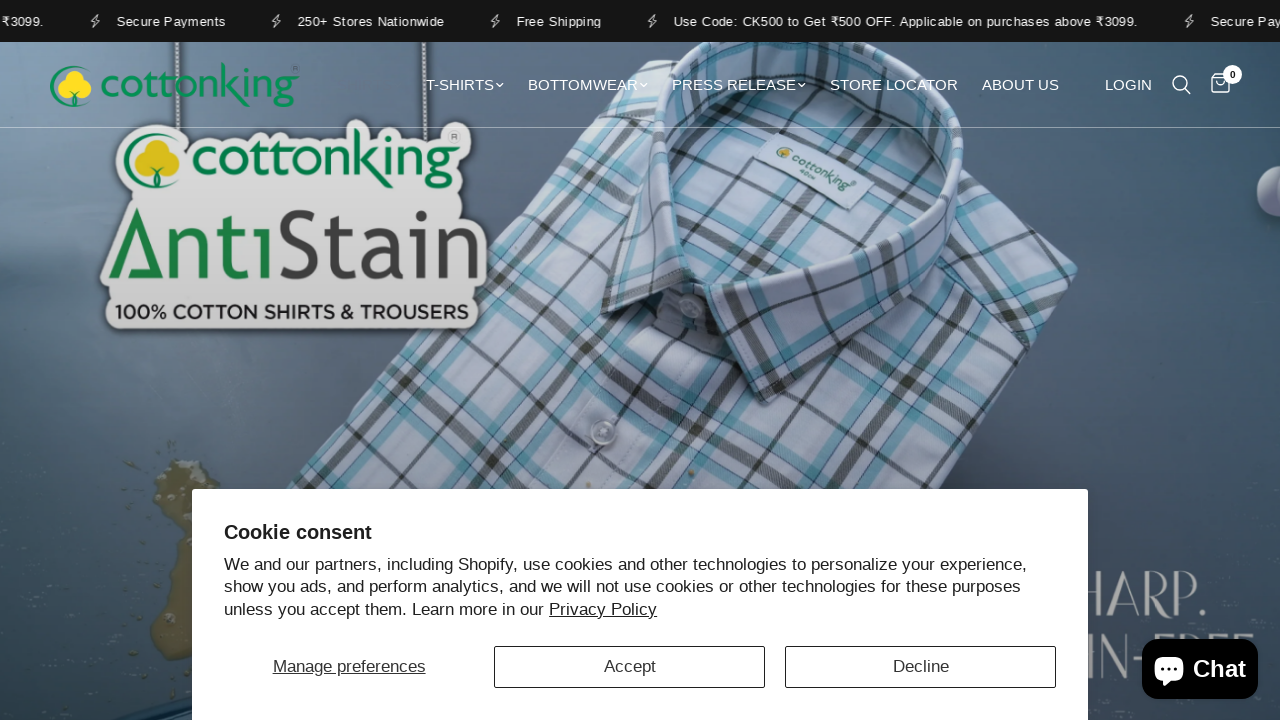

Waited for page to reach networkidle state
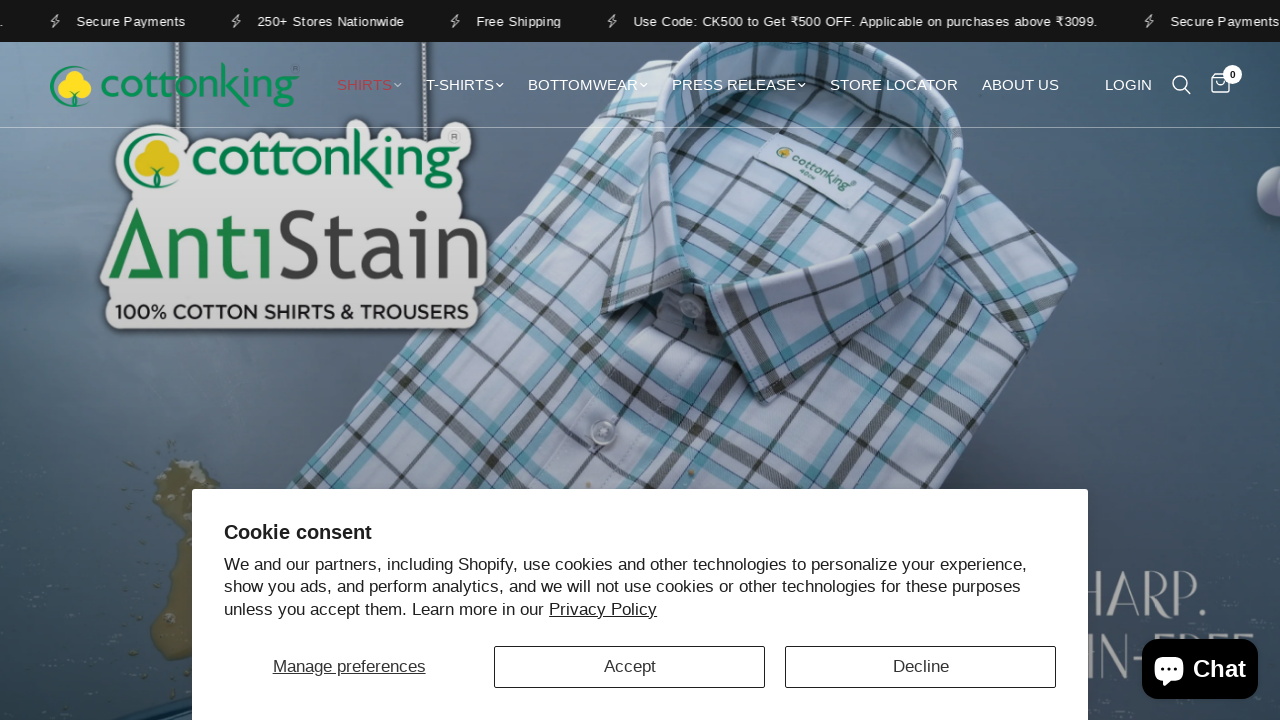

Verified body element is present on Cotton King website
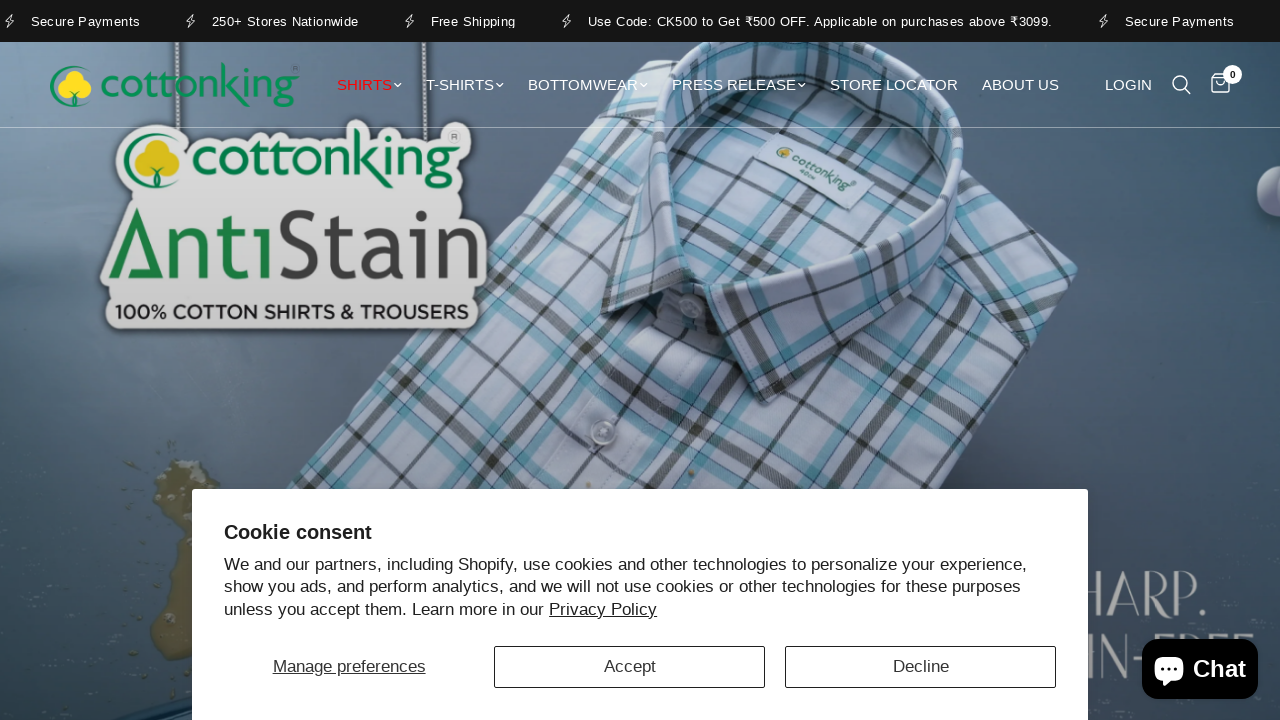

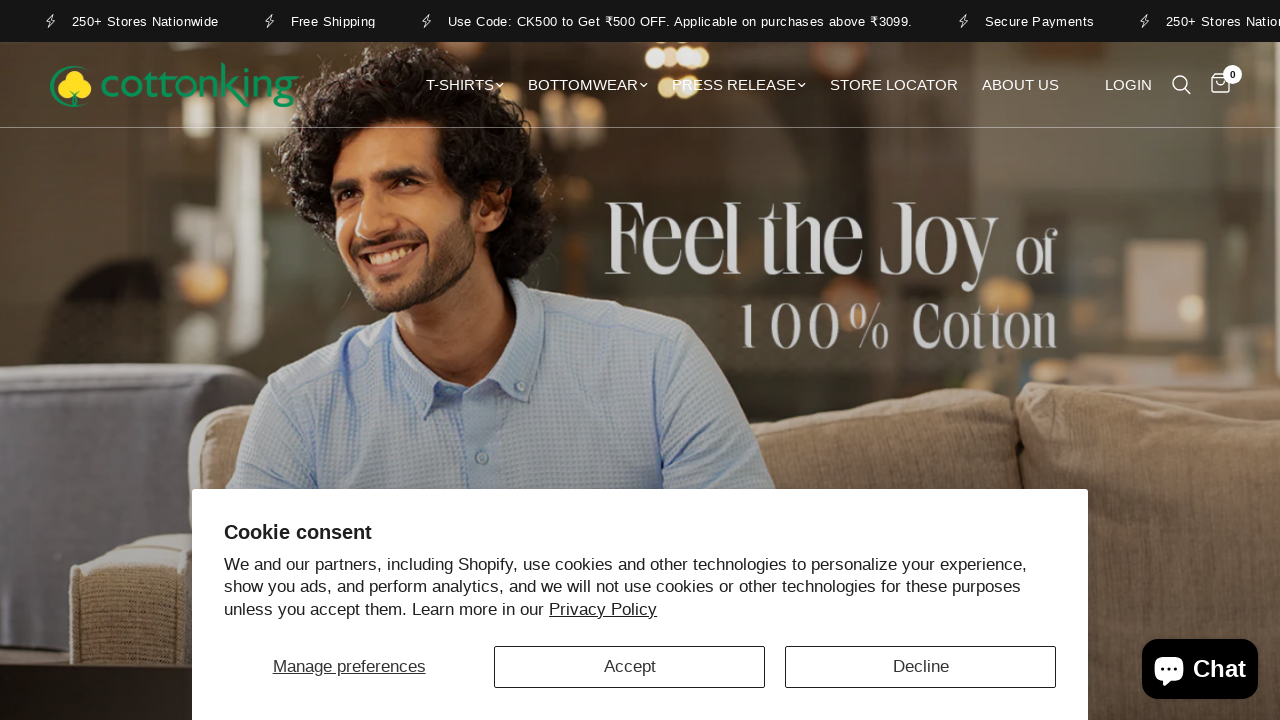